Tests e-commerce functionality by adding multiple items to cart, proceeding to checkout, and applying a promo code

Starting URL: https://rahulshettyacademy.com/seleniumPractise/#/

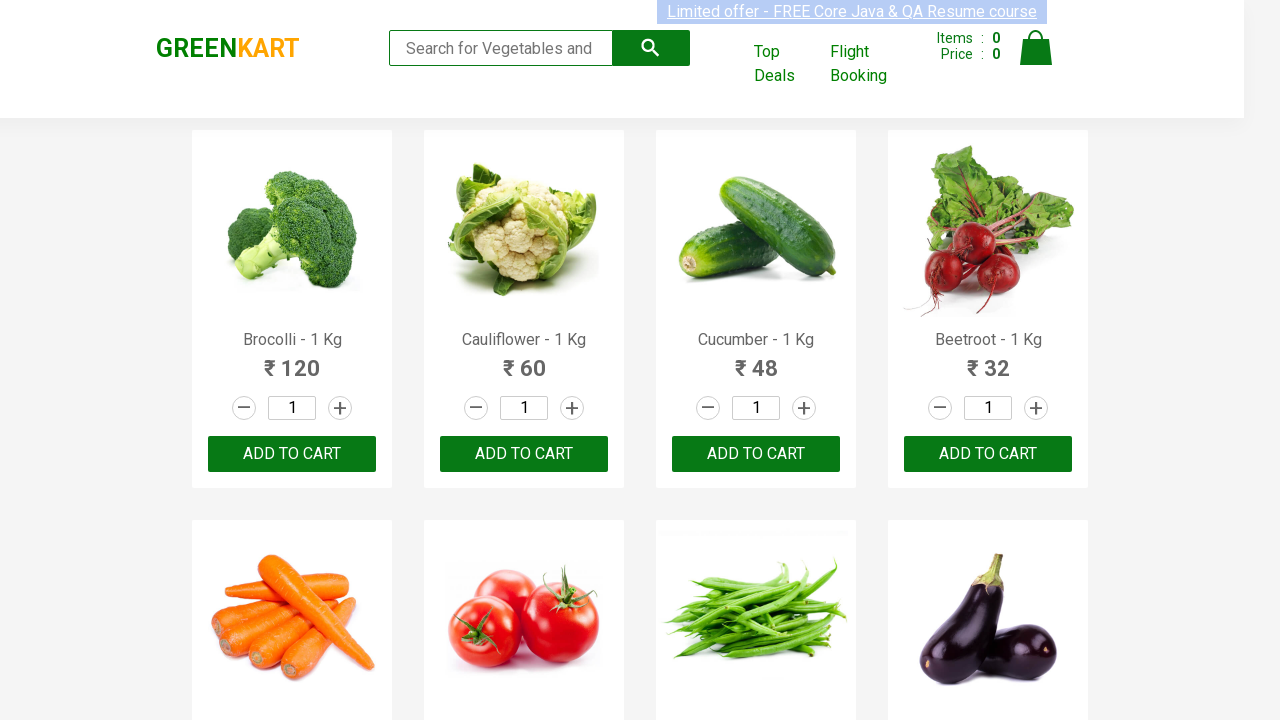

Waited for product names to load
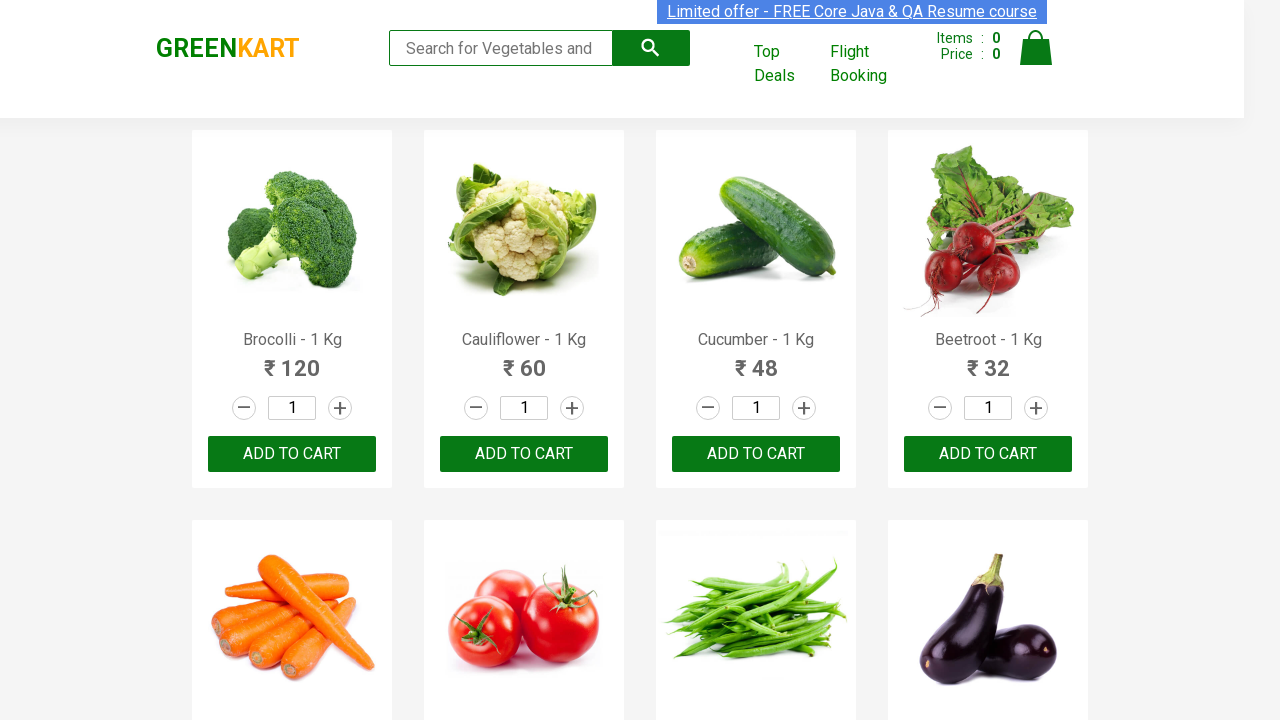

Retrieved all product name elements
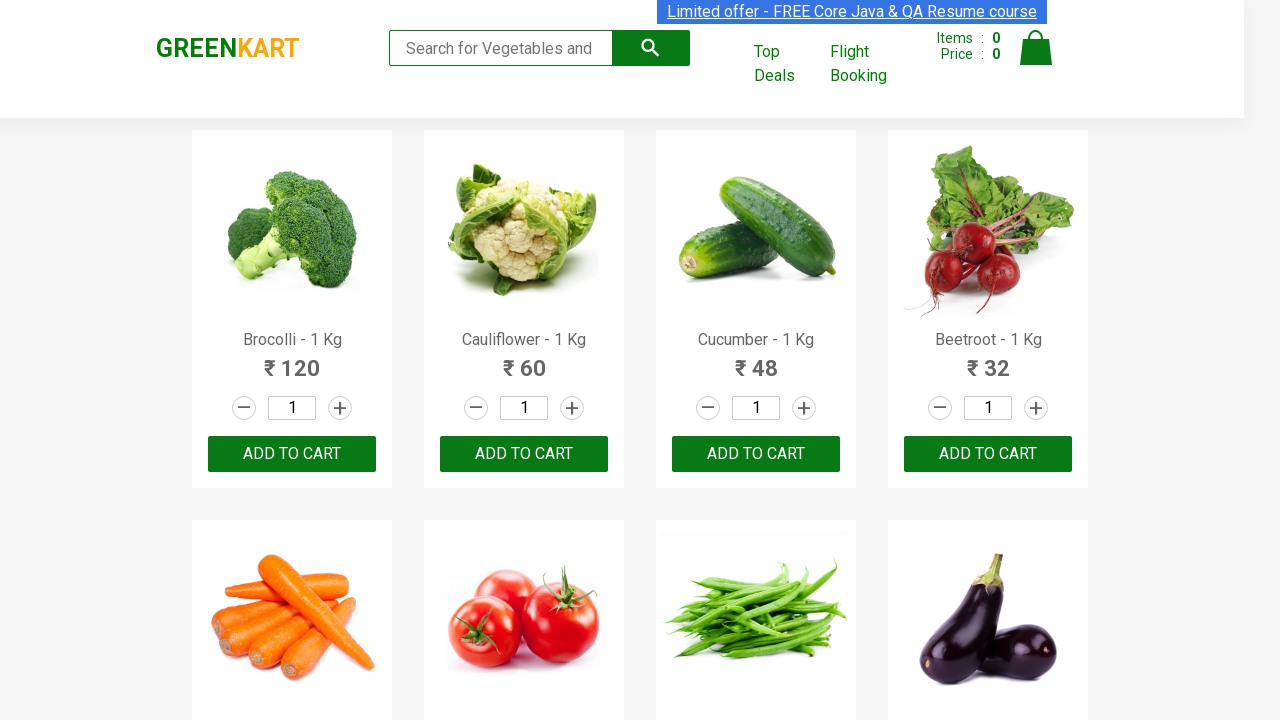

Added 'Brocolli' to cart at (292, 454) on div.product-action > button >> nth=0
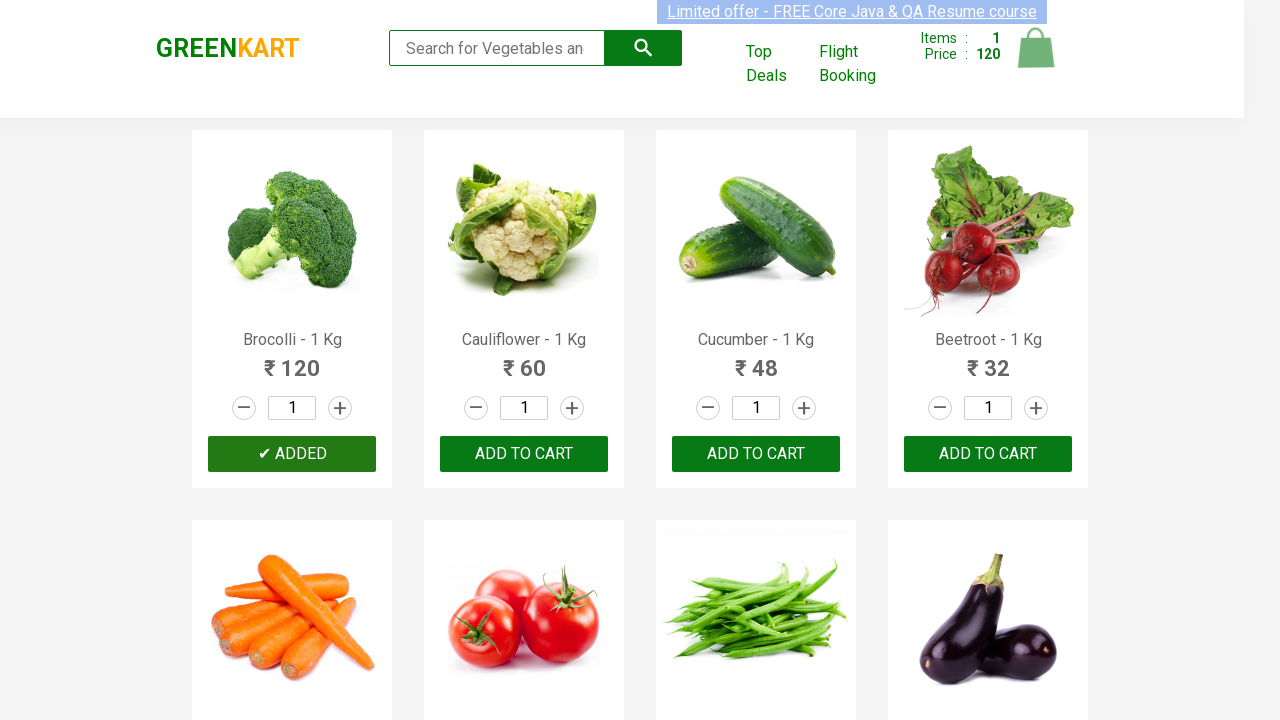

Added 'Cauliflower' to cart at (524, 454) on div.product-action > button >> nth=1
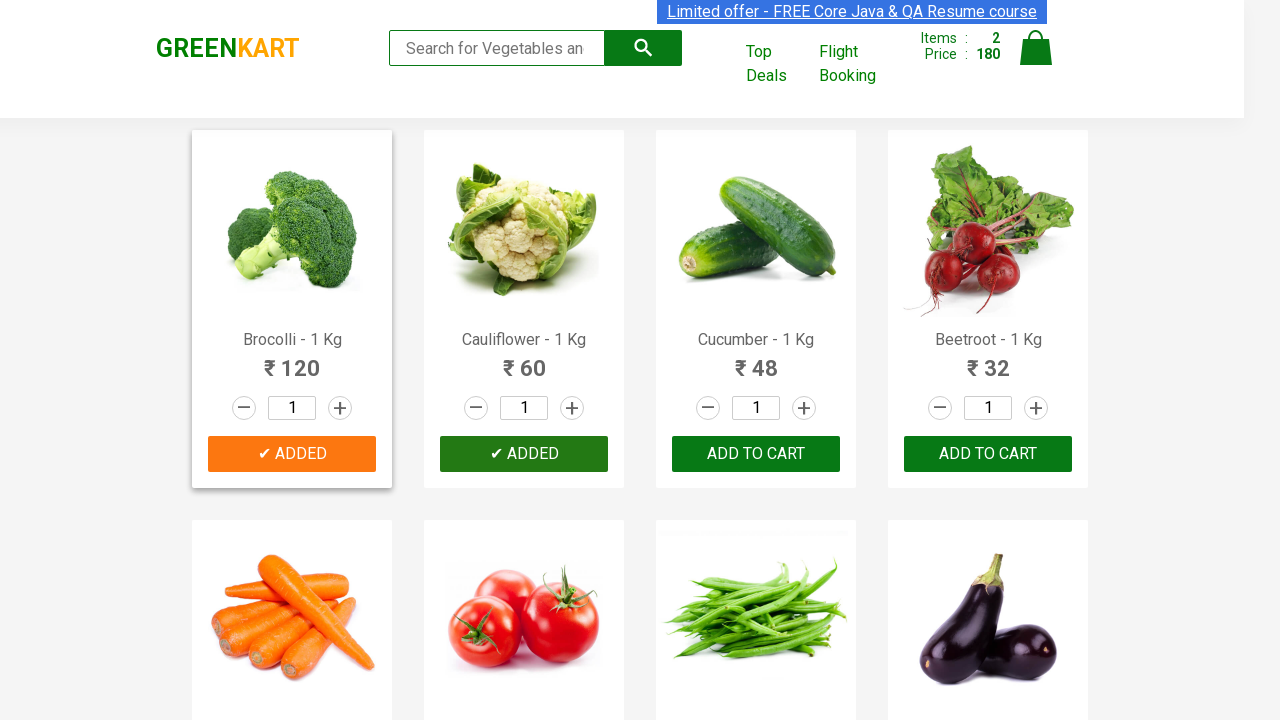

Added 'Cucumber' to cart at (756, 454) on div.product-action > button >> nth=2
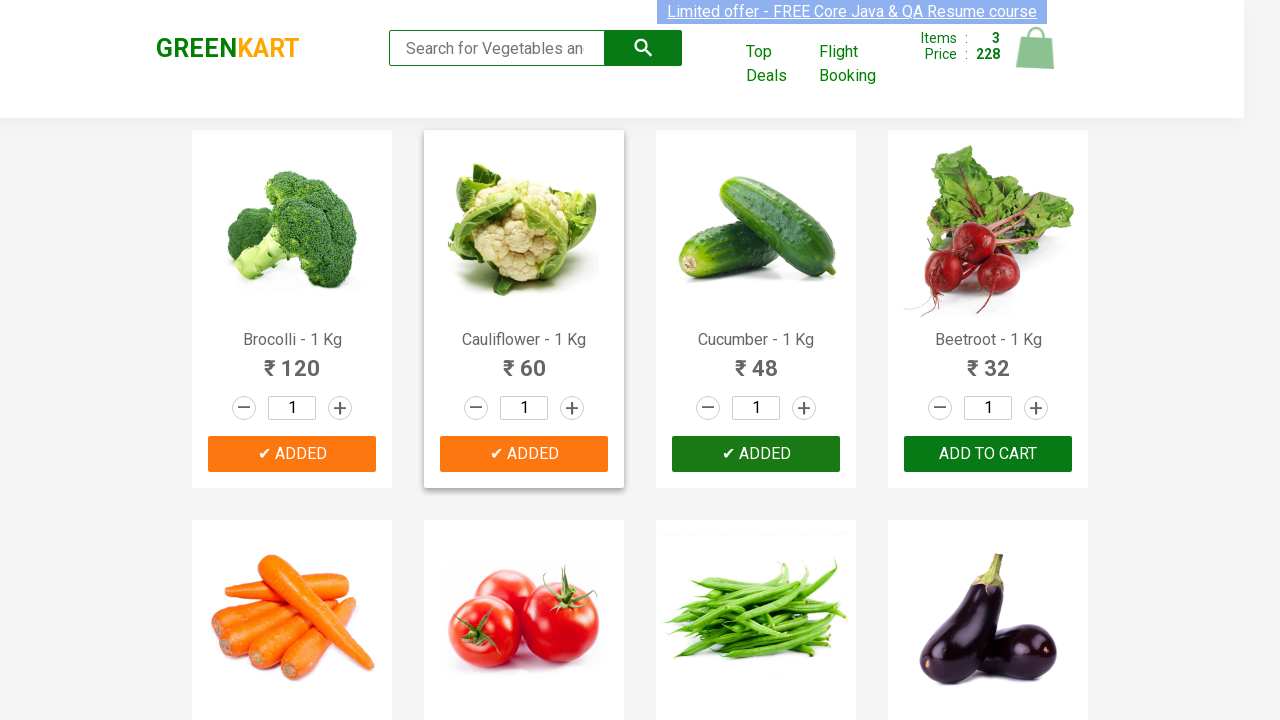

Added 'Beetroot' to cart at (988, 454) on div.product-action > button >> nth=3
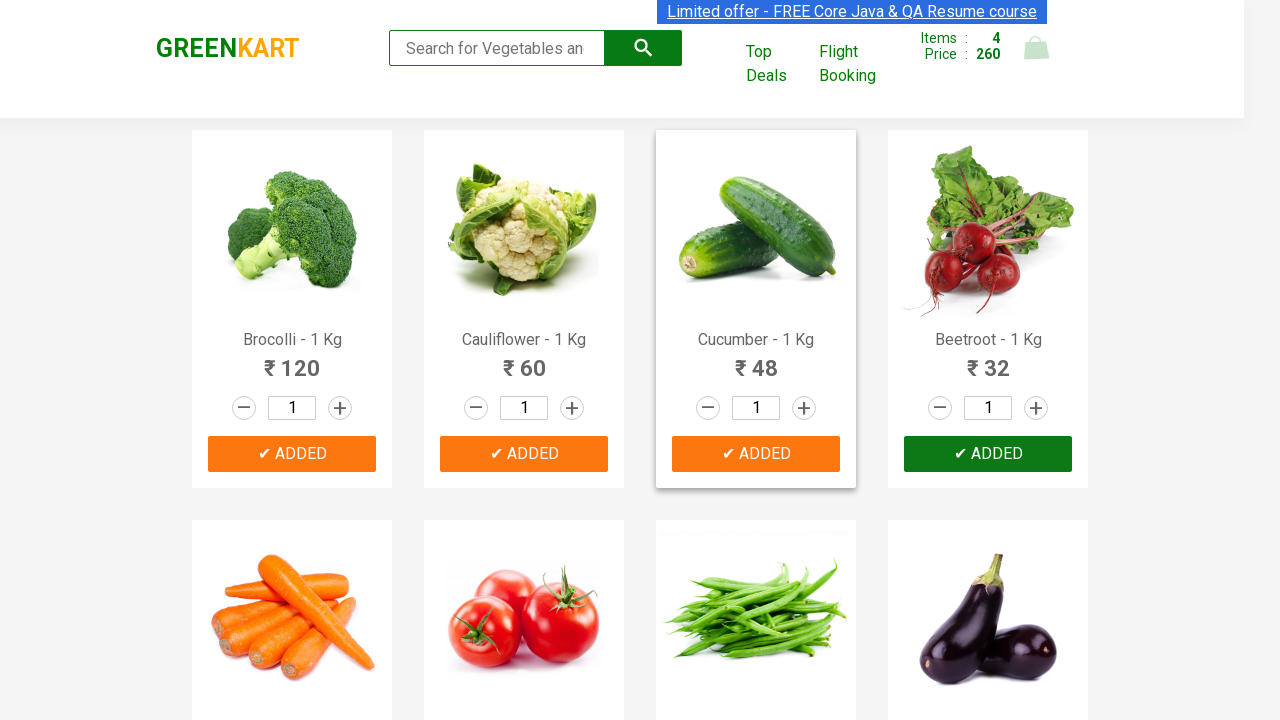

Clicked on cart icon at (1036, 48) on img[alt='Cart']
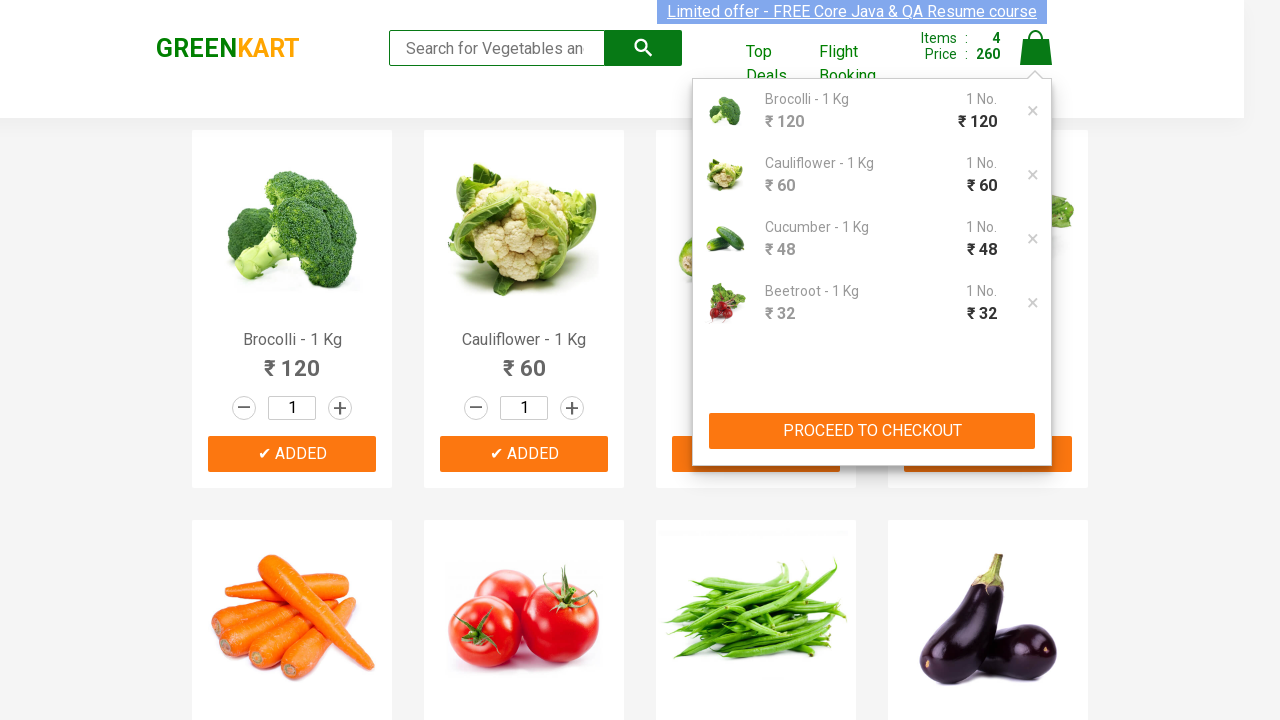

Clicked PROCEED TO CHECKOUT button at (872, 431) on button:has-text('PROCEED TO CHECKOUT')
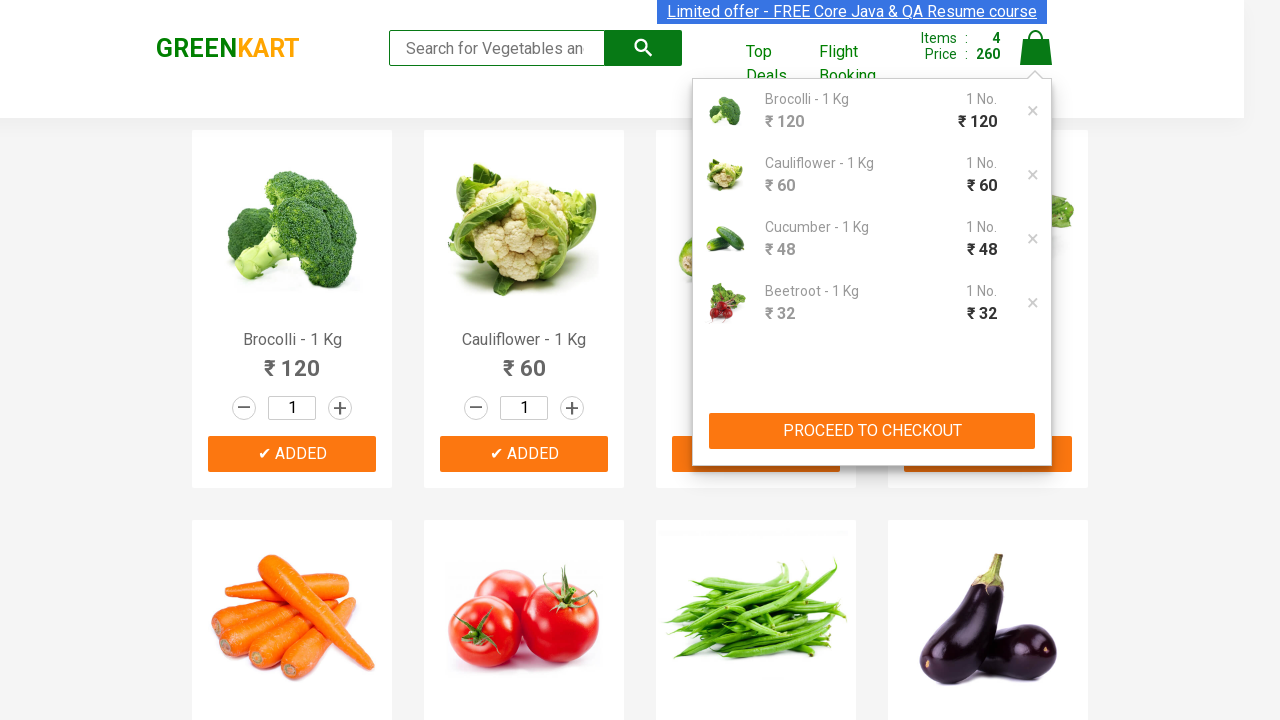

Entered promo code 'rahulshettyacademy' on input.promoCode
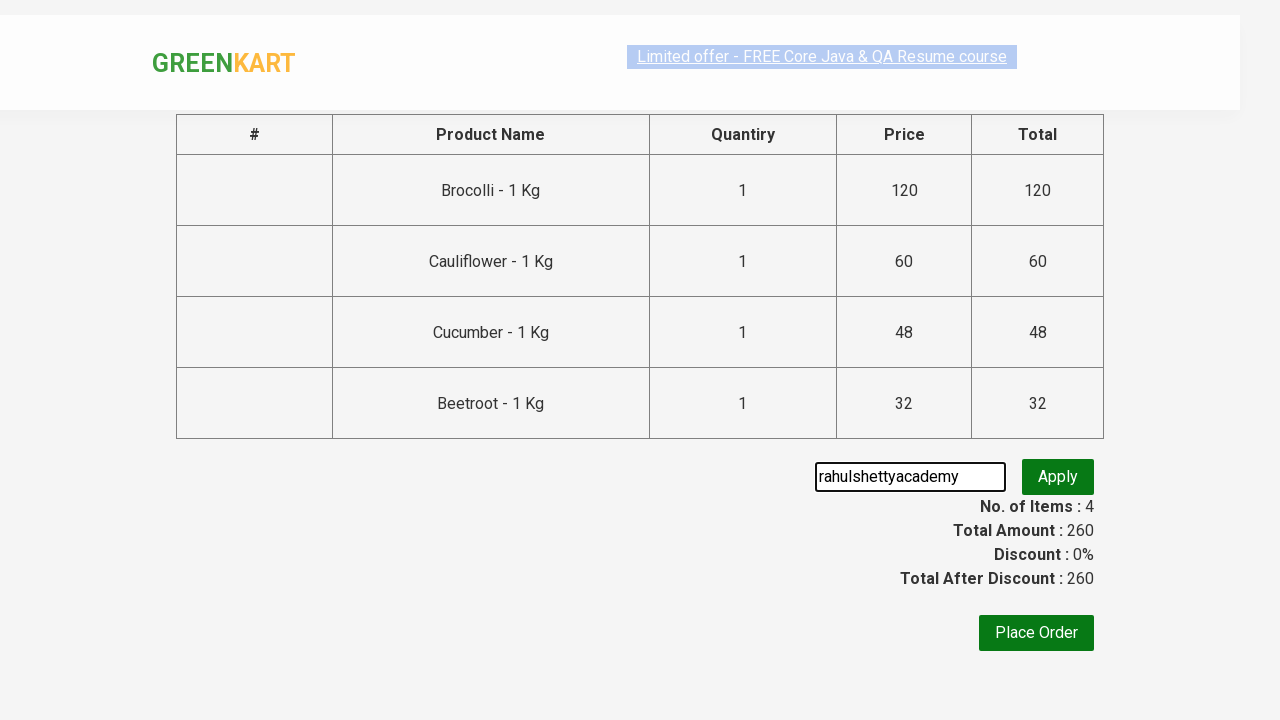

Clicked apply promo code button at (1058, 477) on button.promoBtn
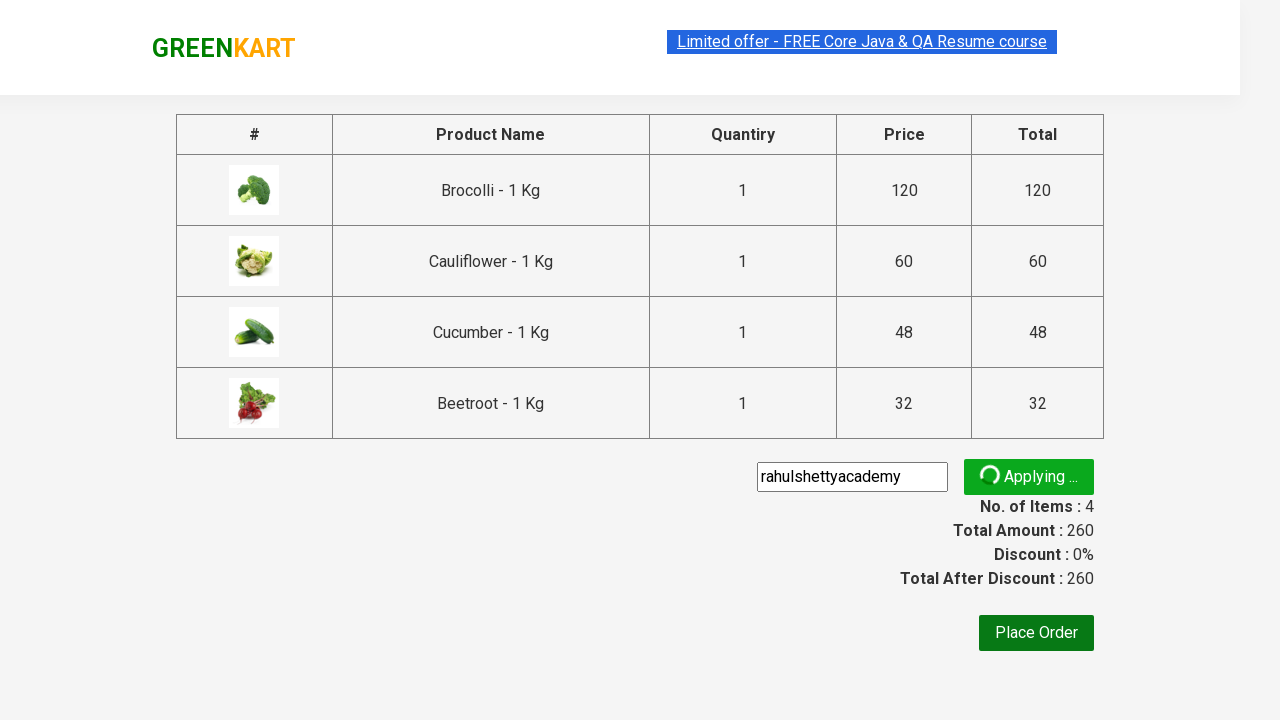

Promo code applied successfully - promo info displayed
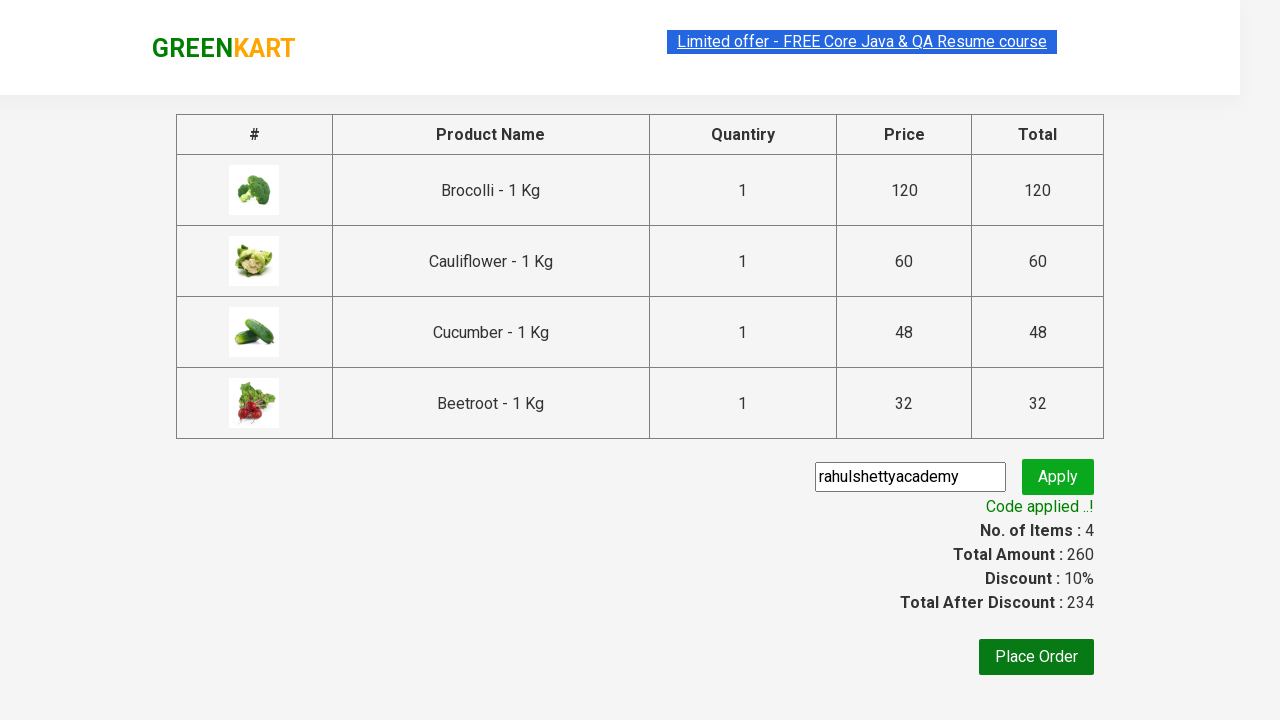

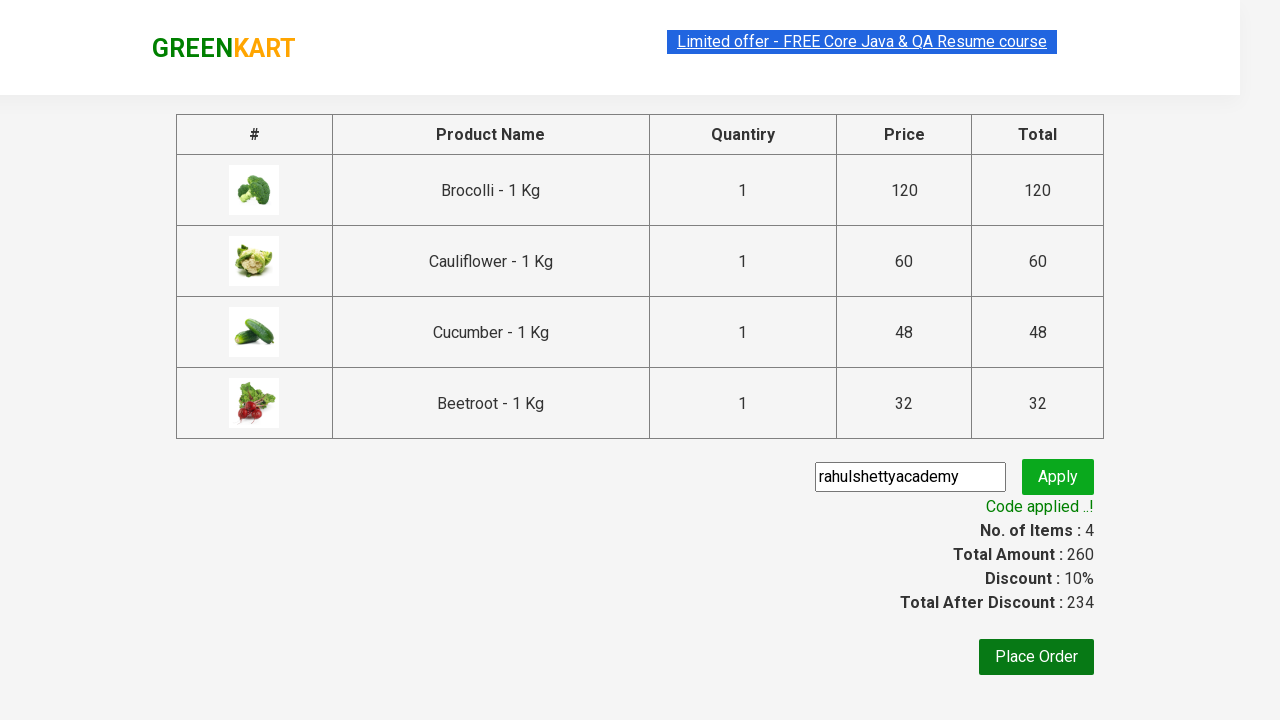